Clicks on the Checkboxes link from the homepage and verifies navigation to the checkboxes page

Starting URL: https://the-internet.herokuapp.com/

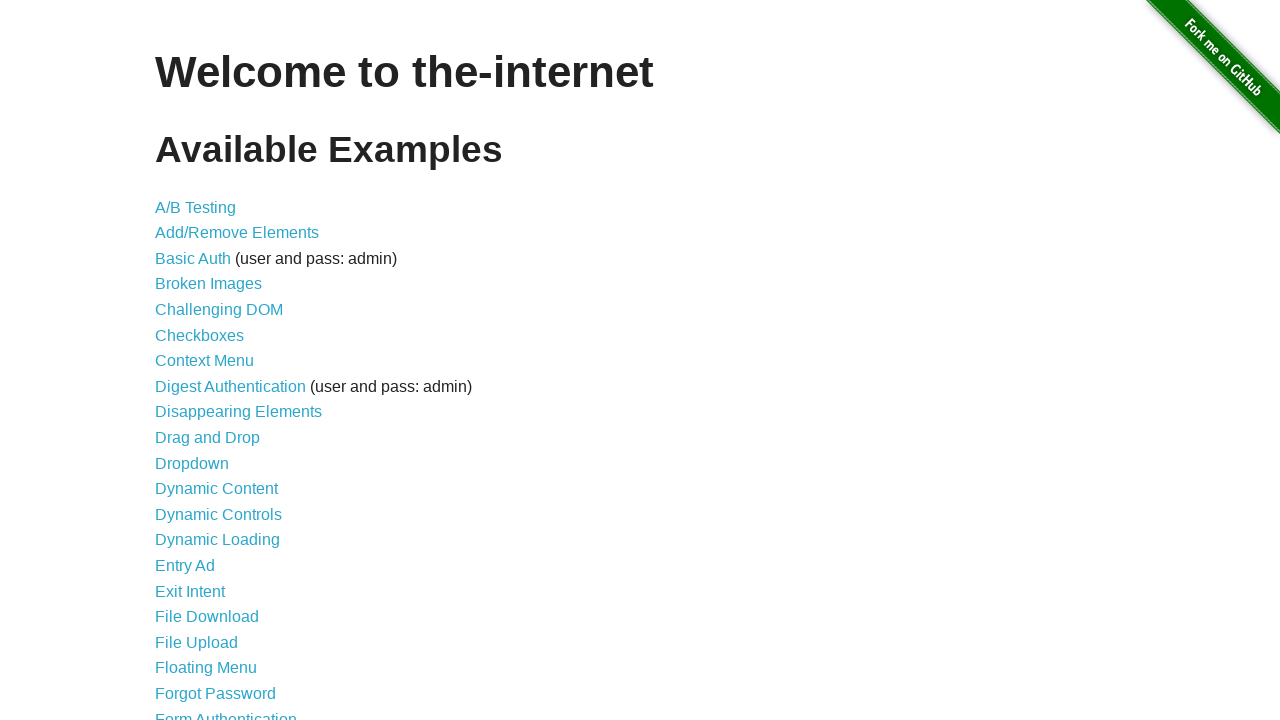

Clicked on the Checkboxes link at (200, 335) on [href*='/checkboxes']
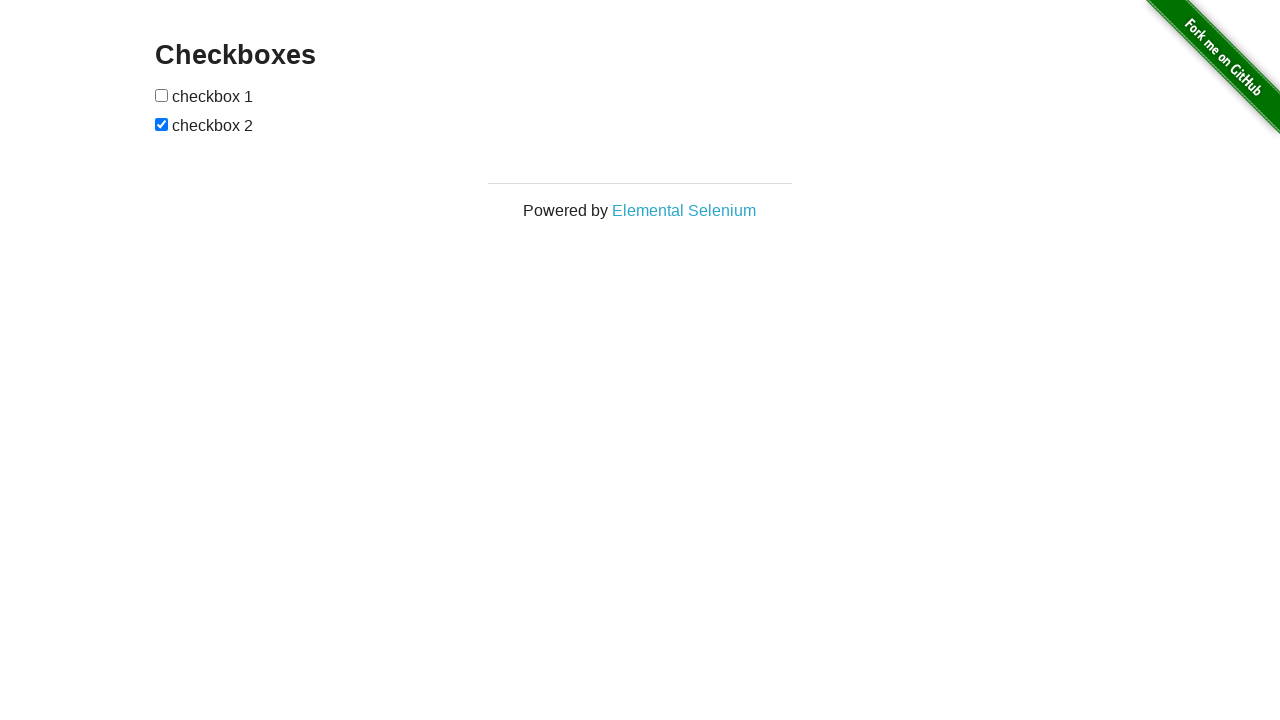

Verified navigation to checkboxes page by checking URL
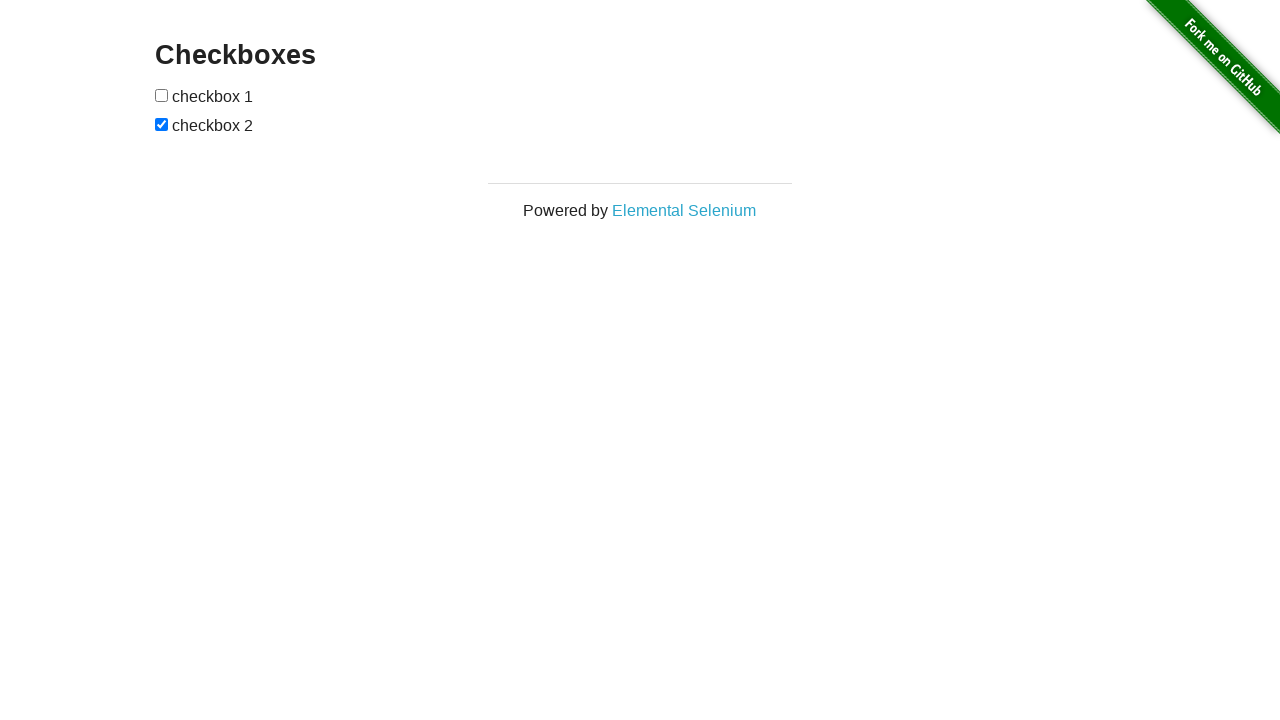

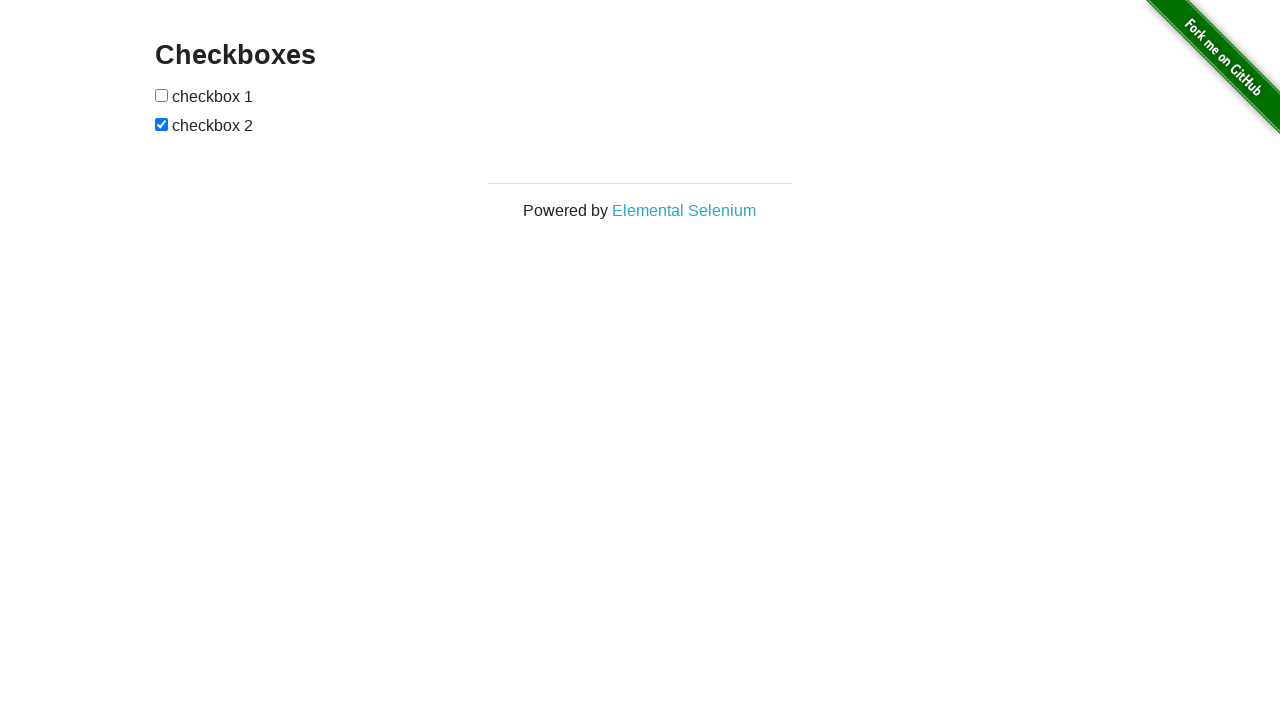